Tests the search functionality by searching for a cryptocurrency symbol (SOL) and verifying search results are filtered correctly.

Starting URL: https://speedbroomstick.github.io/cryptocurrency/

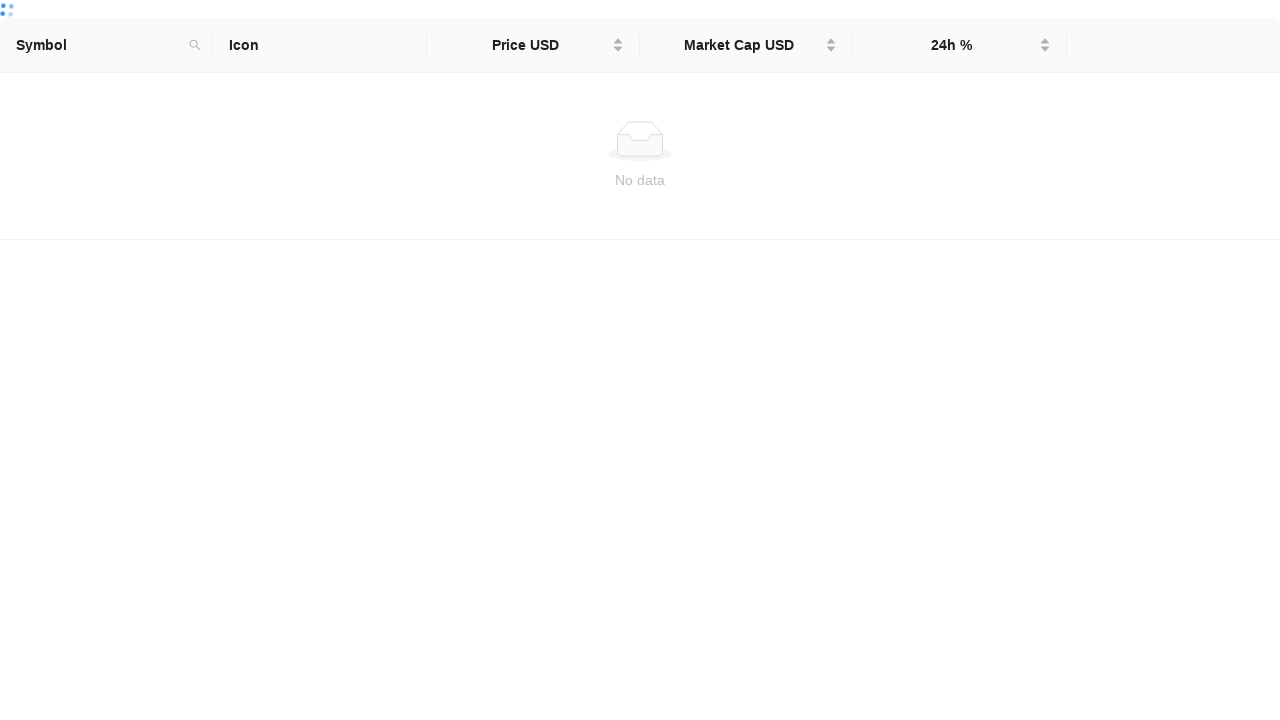

Clicked search button to open search input at (195, 45) on internal:role=button[name="search"i]
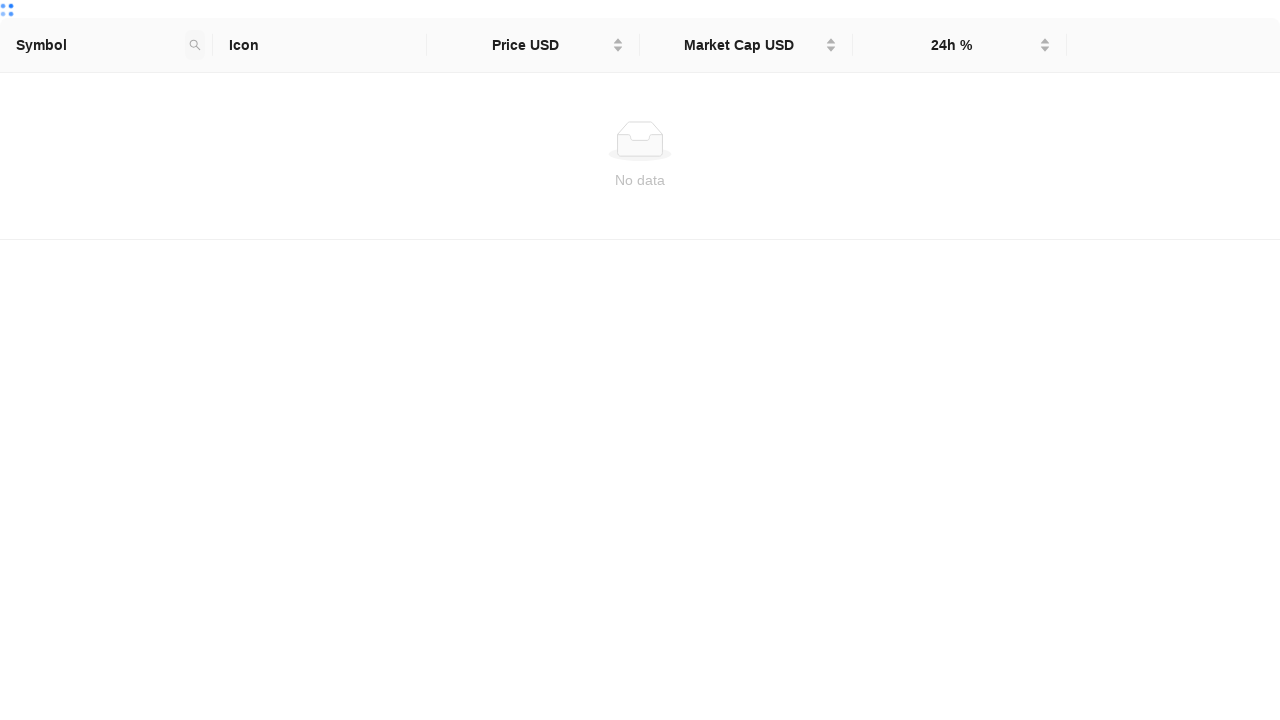

Clicked search input field at (293, 88) on internal:attr=[placeholder="Search.."i]
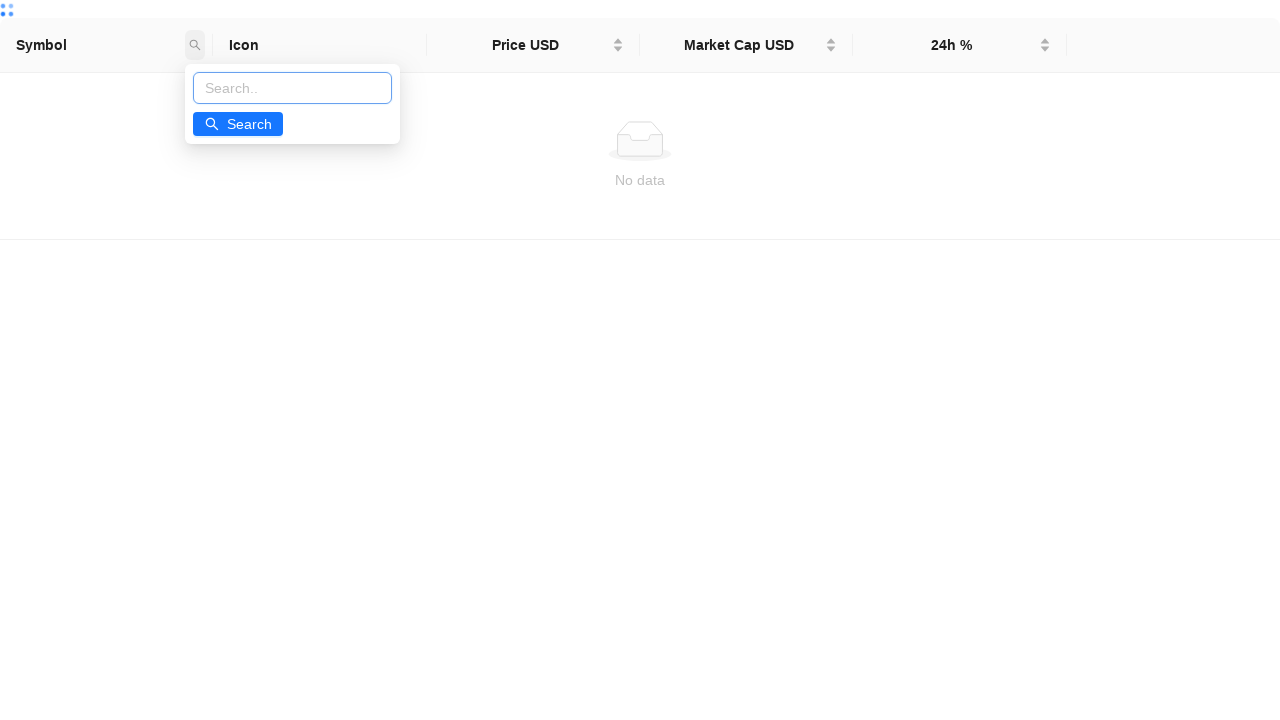

Filled search input with cryptocurrency symbol 'SOL' on internal:attr=[placeholder="Search.."i]
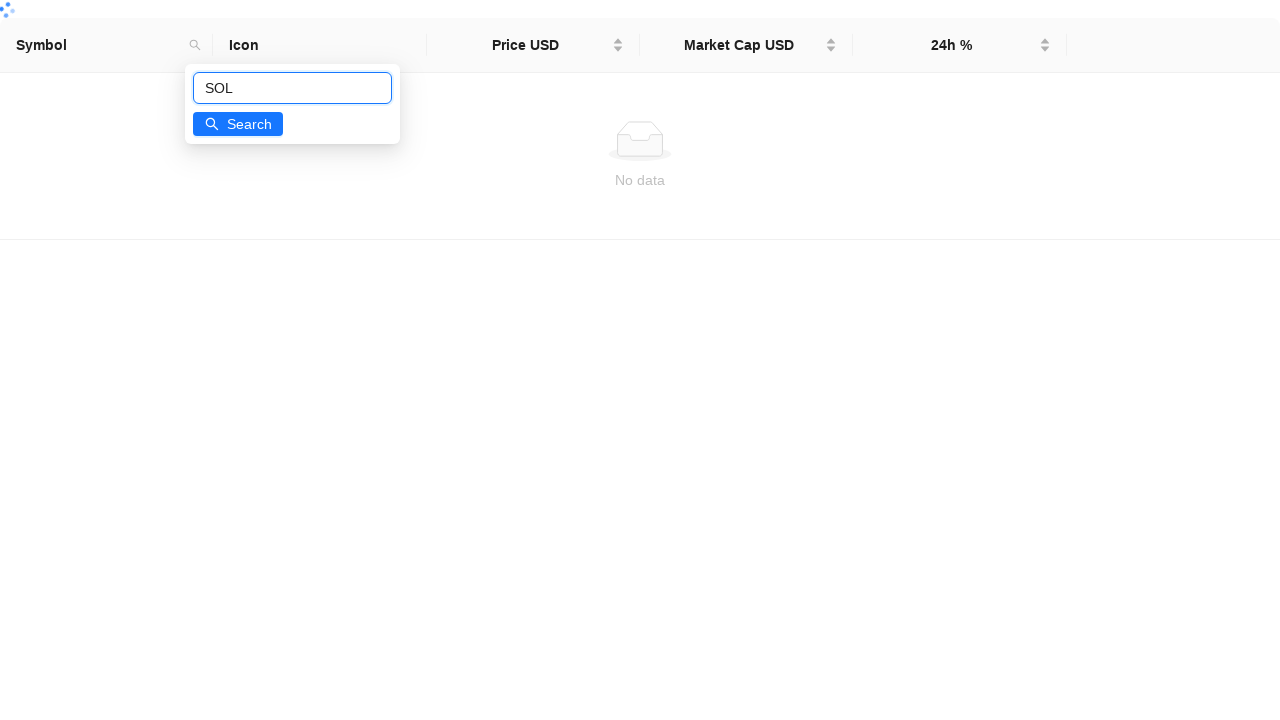

Clicked search button to execute search for SOL at (238, 124) on internal:role=button[name="search Search"i]
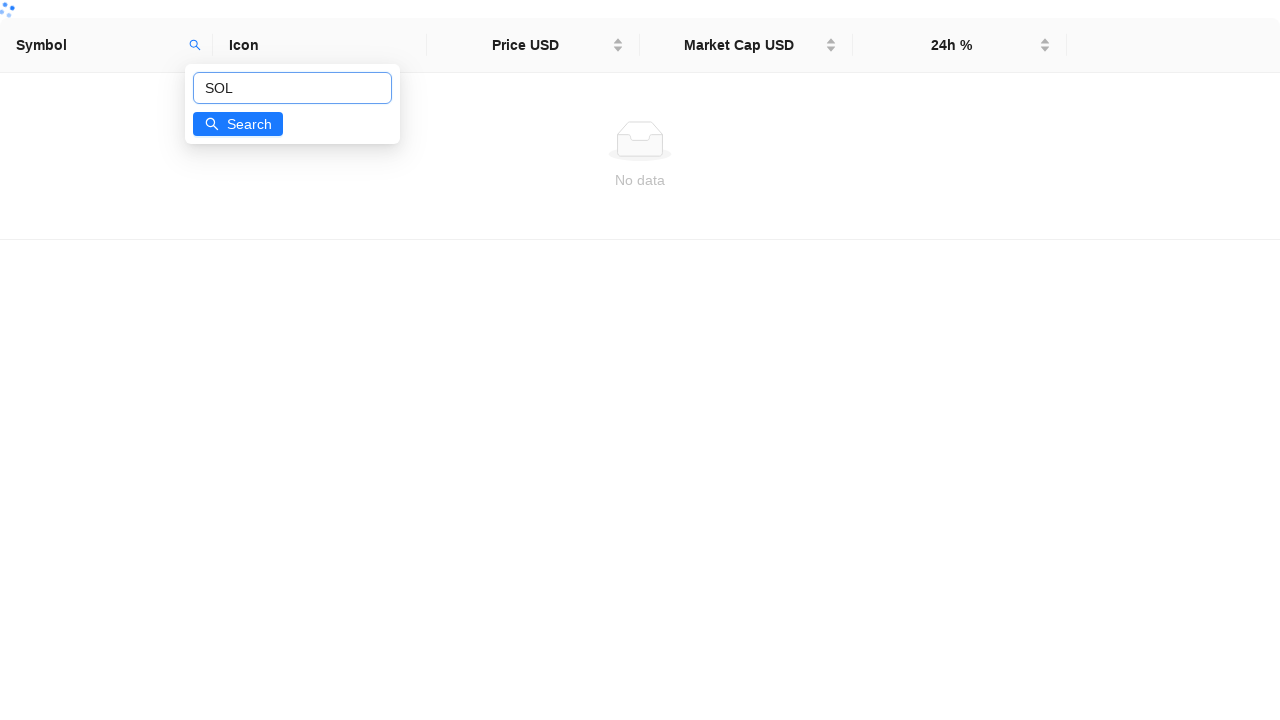

Search results updated and filtered for SOL
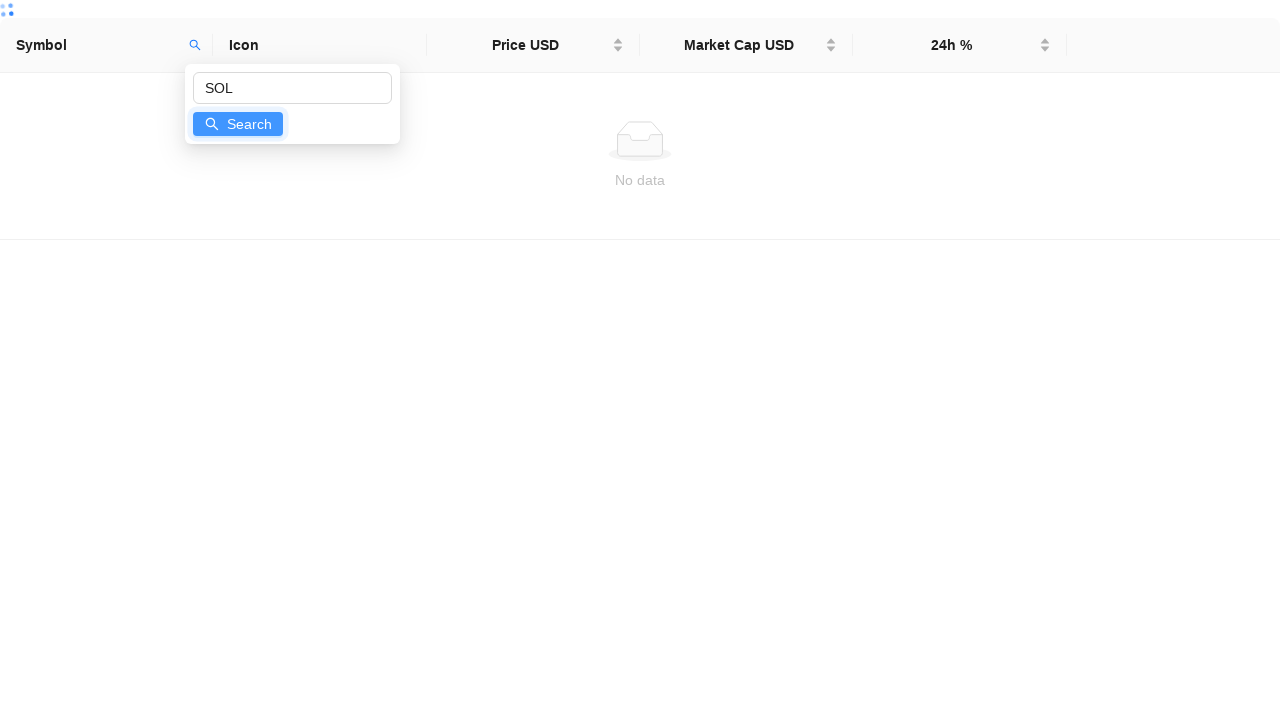

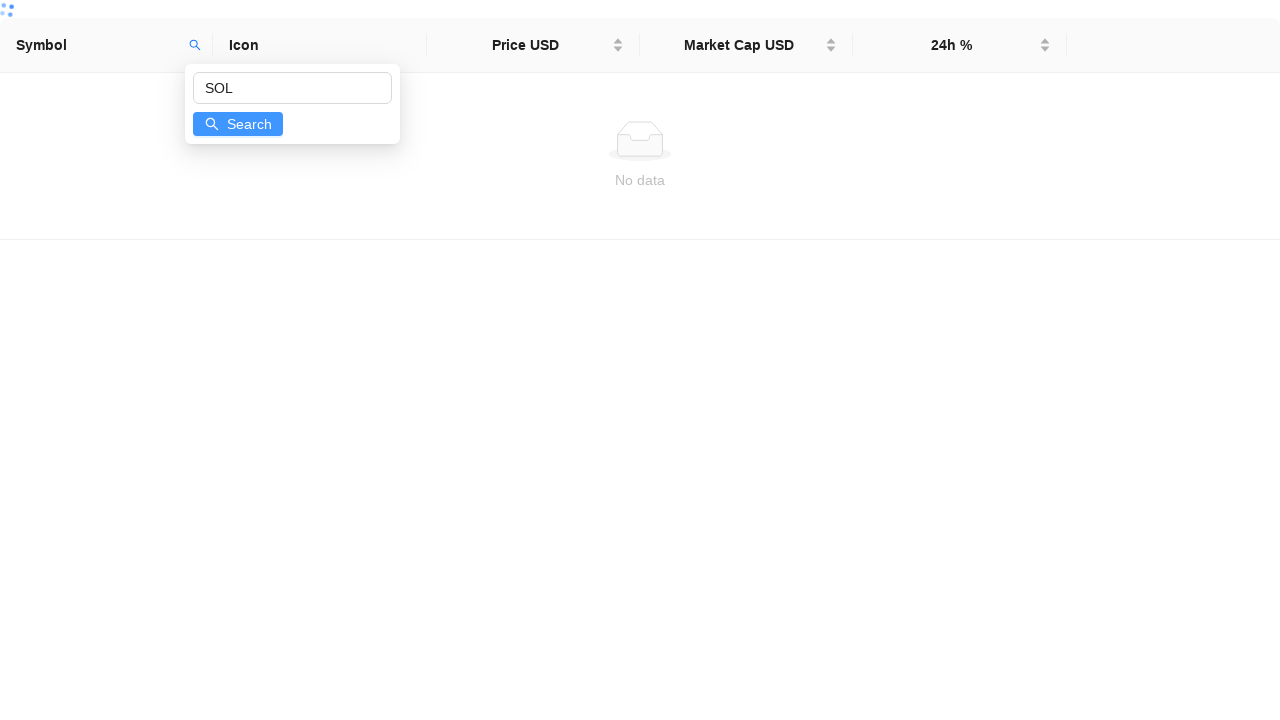